Tests dynamic content addition by clicking add element button and verifying new element appears

Starting URL: https://erikdark.github.io/zachet_selenium_01/

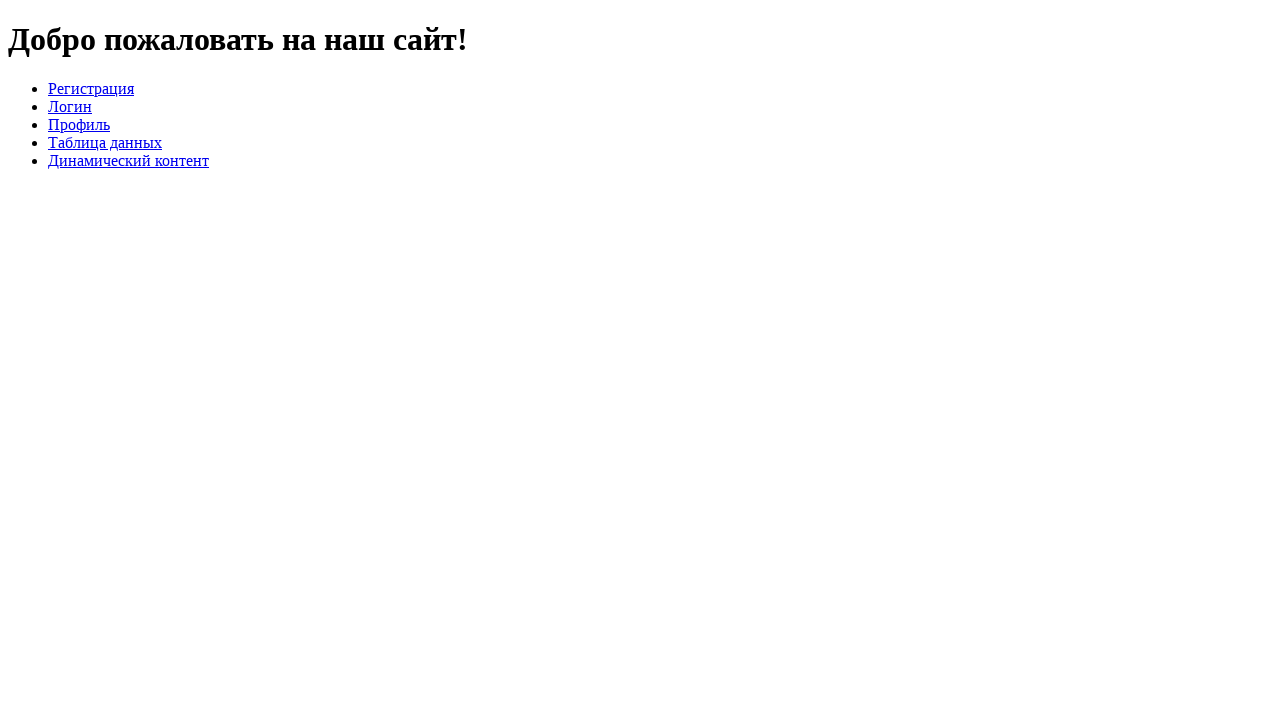

Clicked link to dynamic content page at (128, 160) on [href="dynamic.html"]
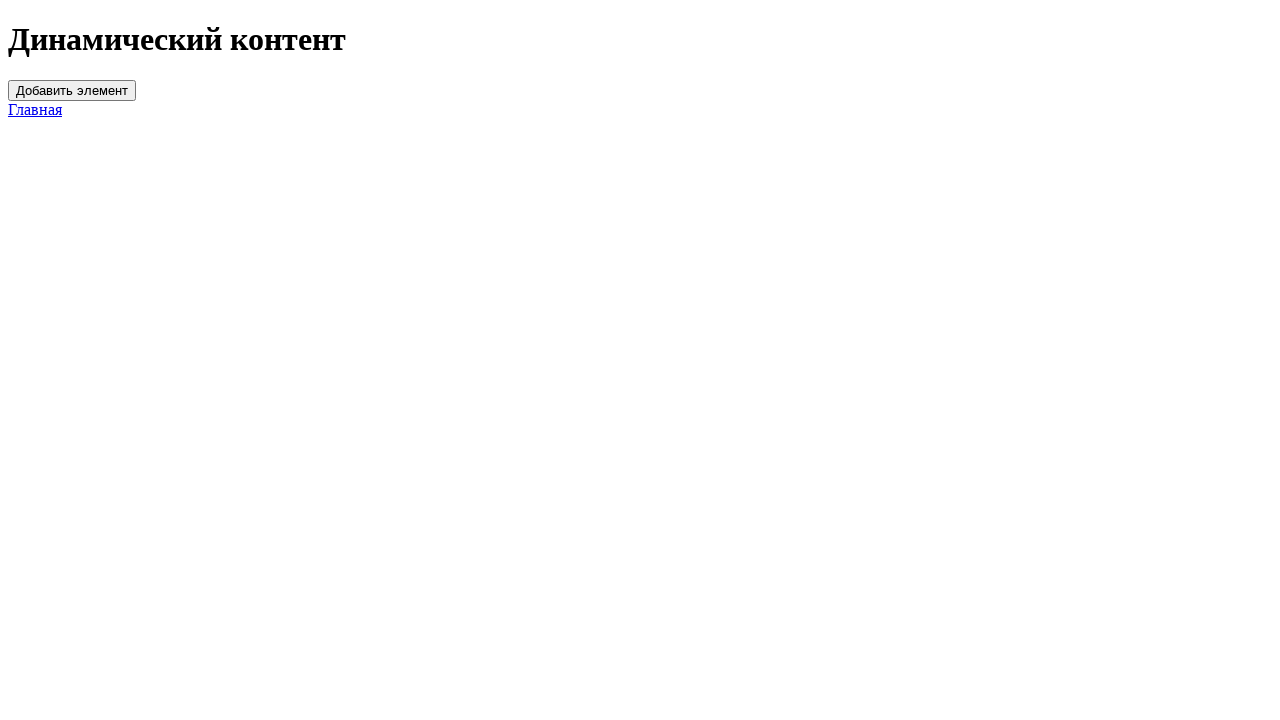

Add element button loaded
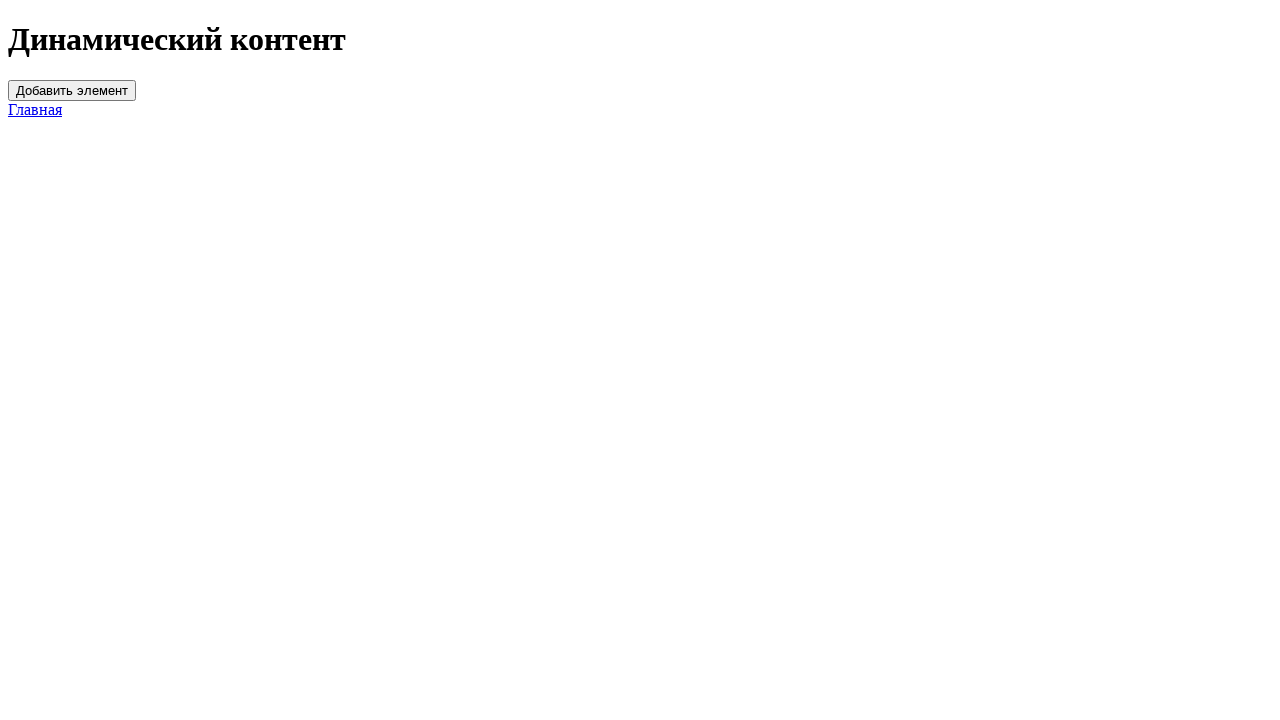

Clicked add element button at (72, 90) on #add-element
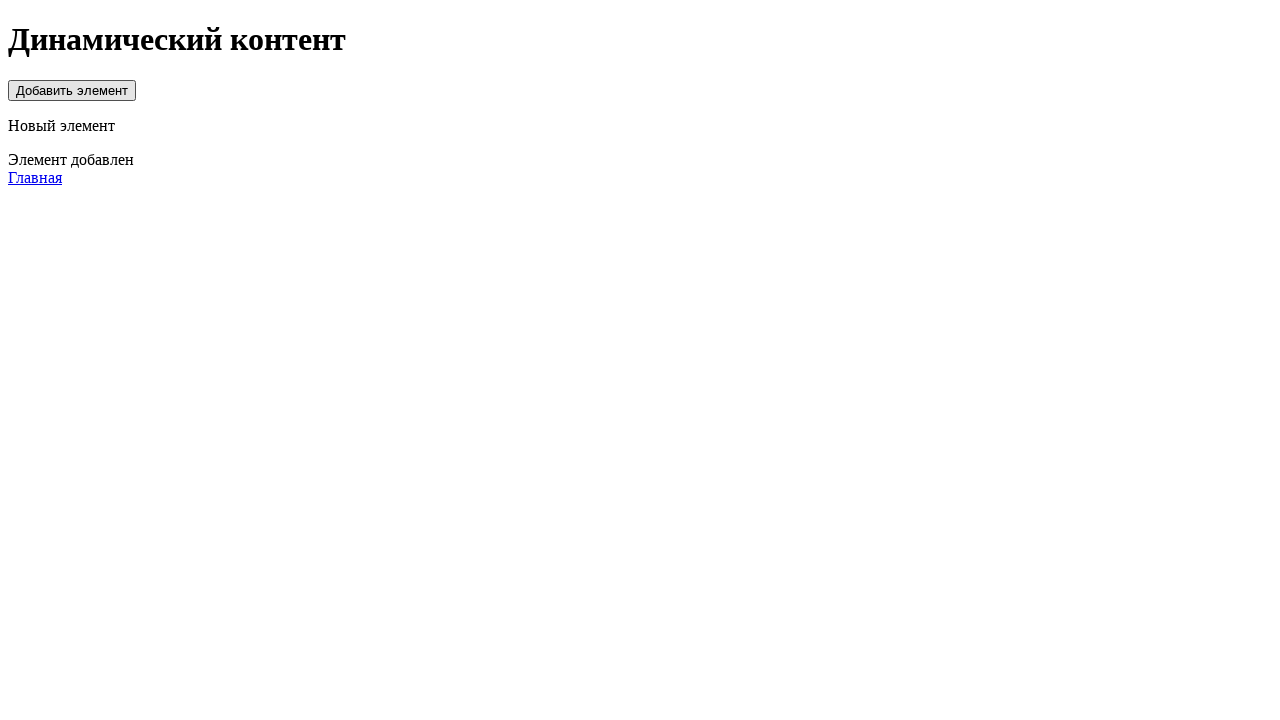

New element 'Новый элемент' appeared in content area
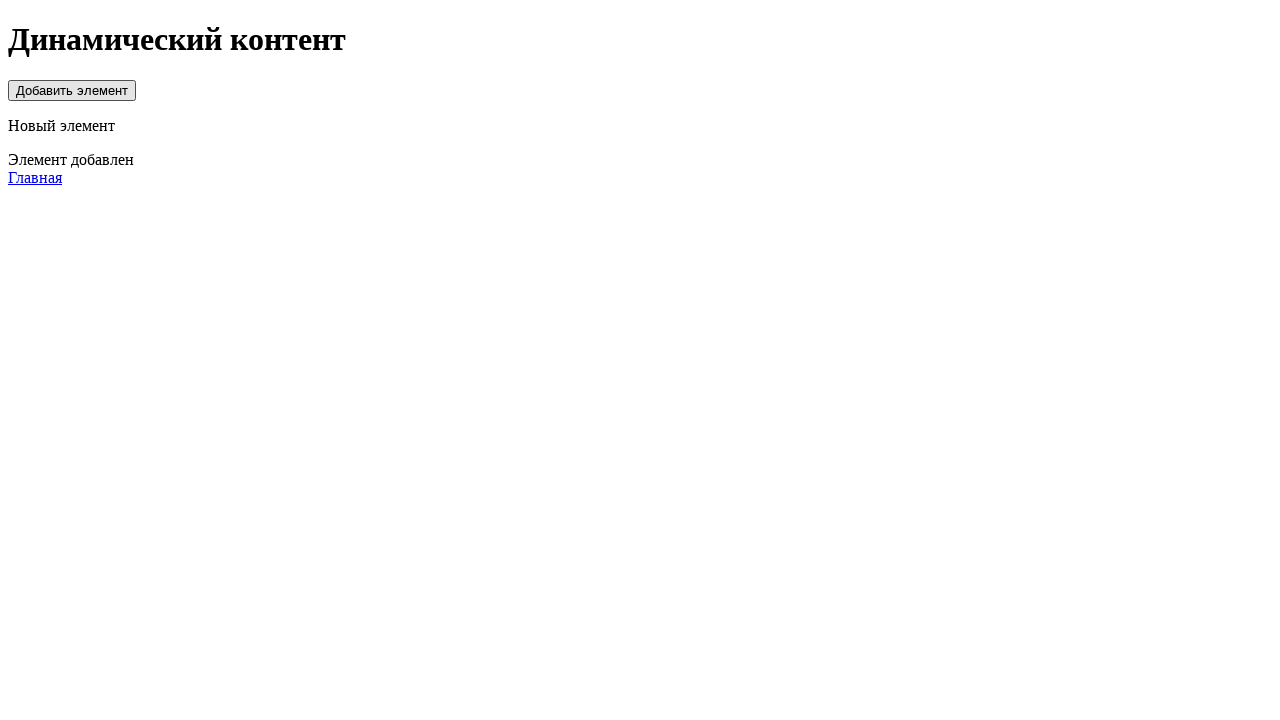

Confirmation message 'Элемент добавлен' appeared in content area
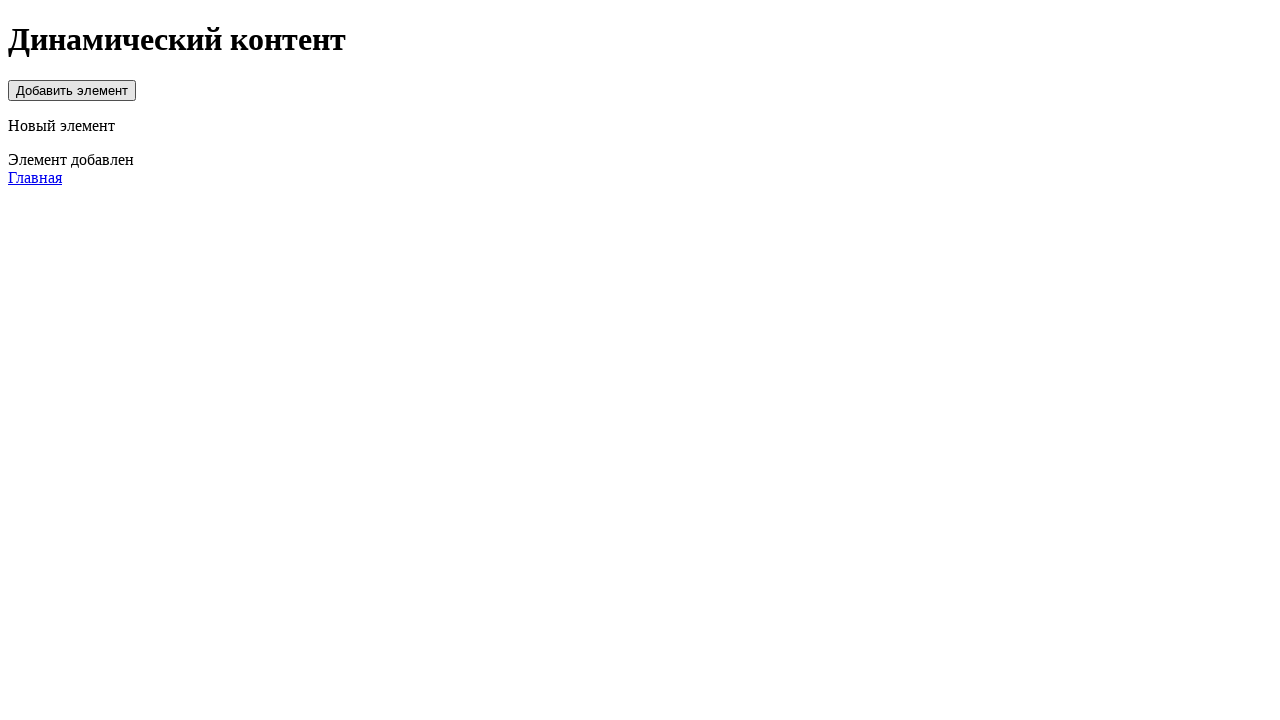

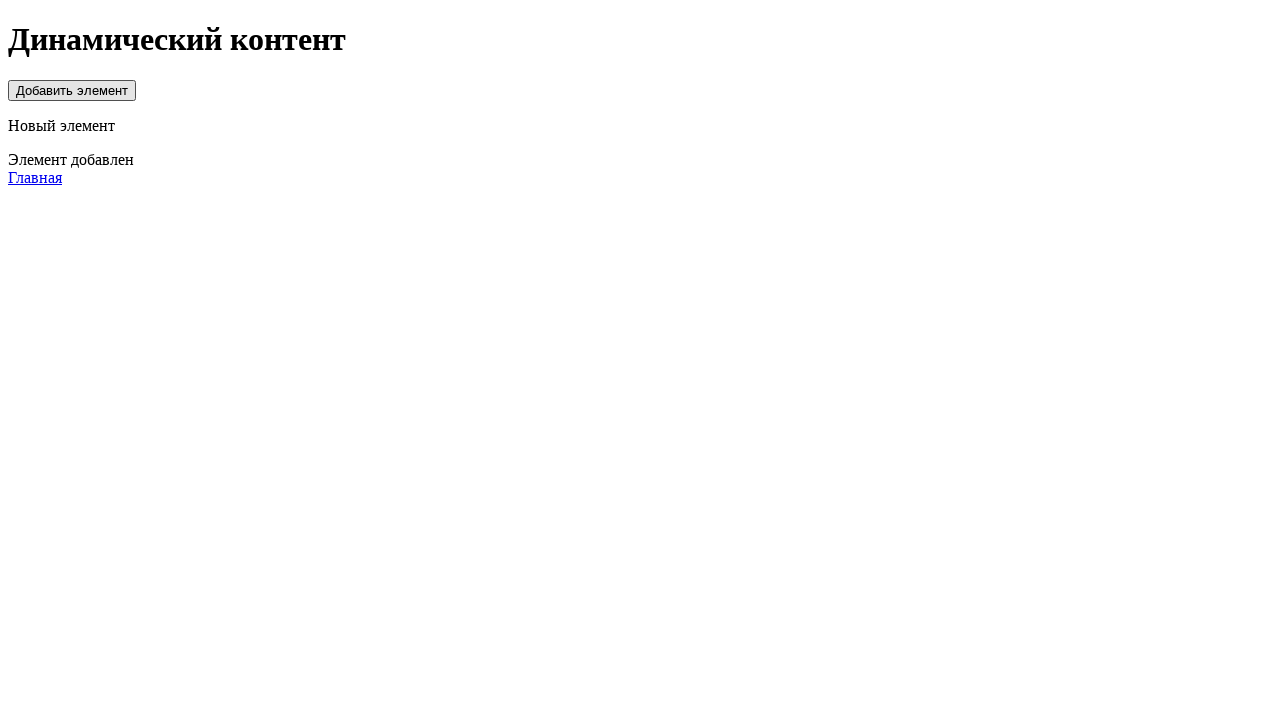